Scrolls down the page to a table and extracts values from the third column of table rows to calculate their sum

Starting URL: https://www.rahulshettyacademy.com/AutomationPractice/

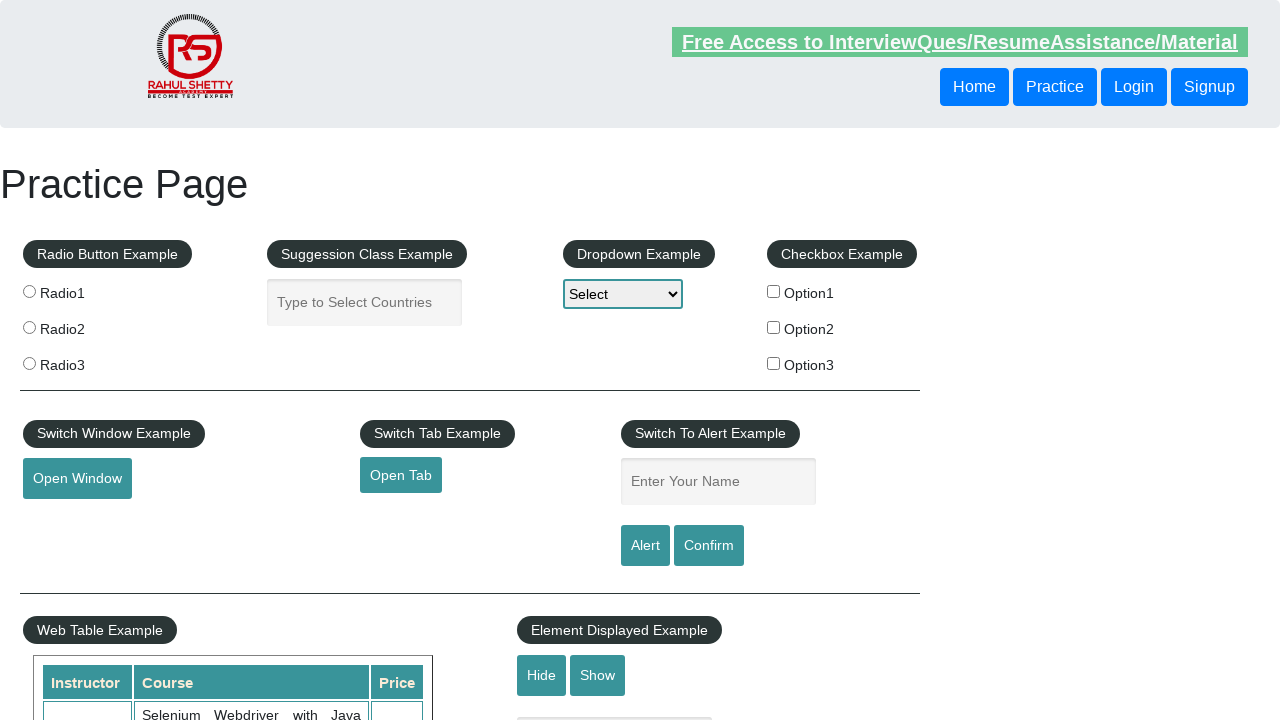

Scrolled down the page by 675 pixels to reveal the table
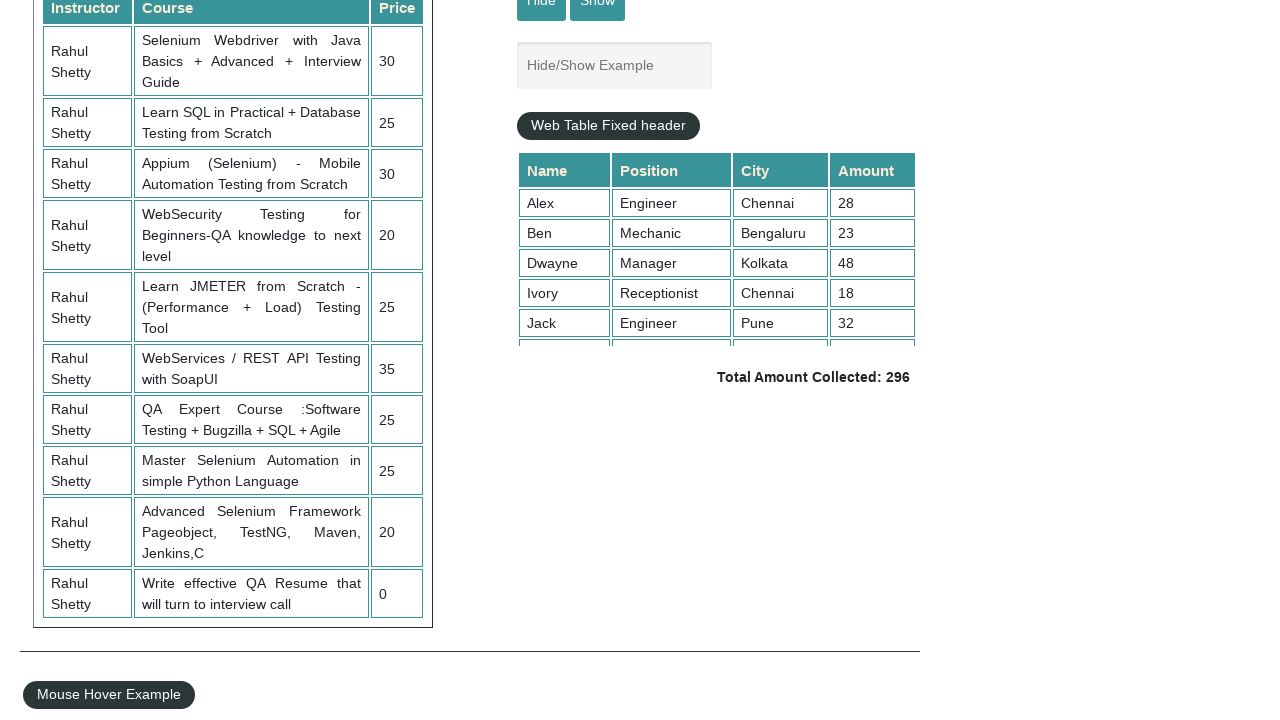

Waited for table values in third column to be visible
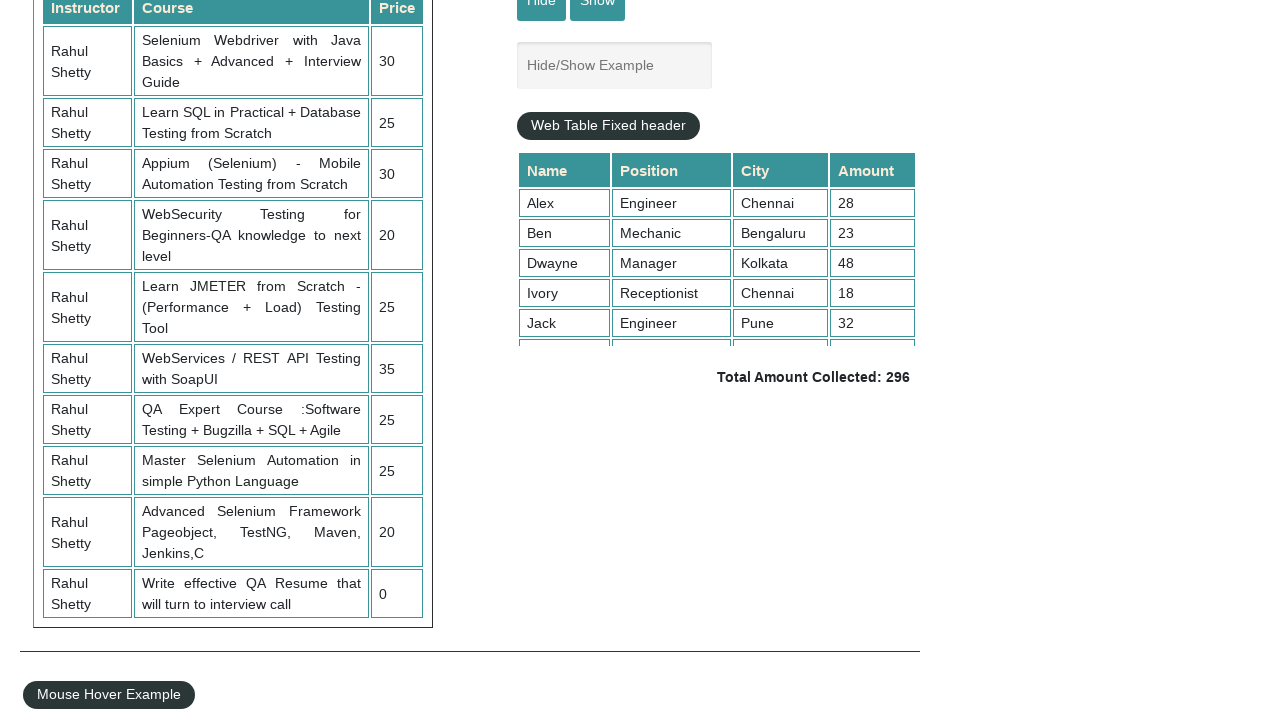

Extracted all values from the third column of table rows
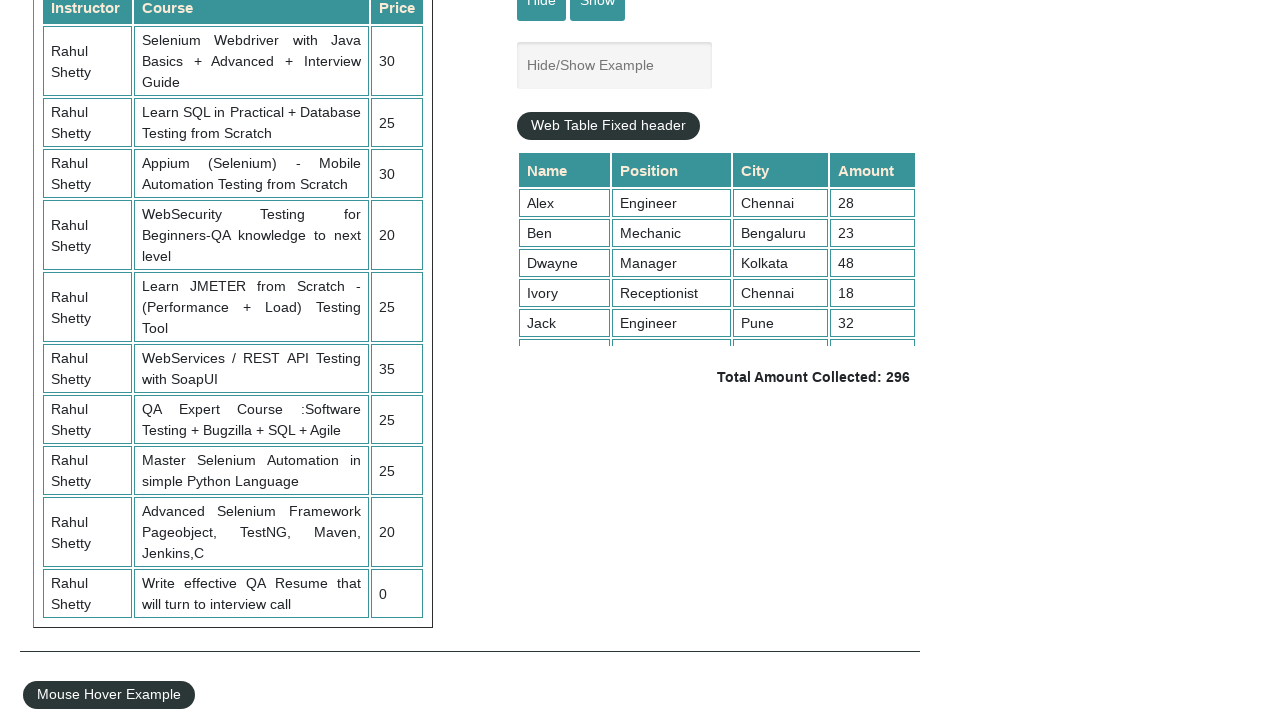

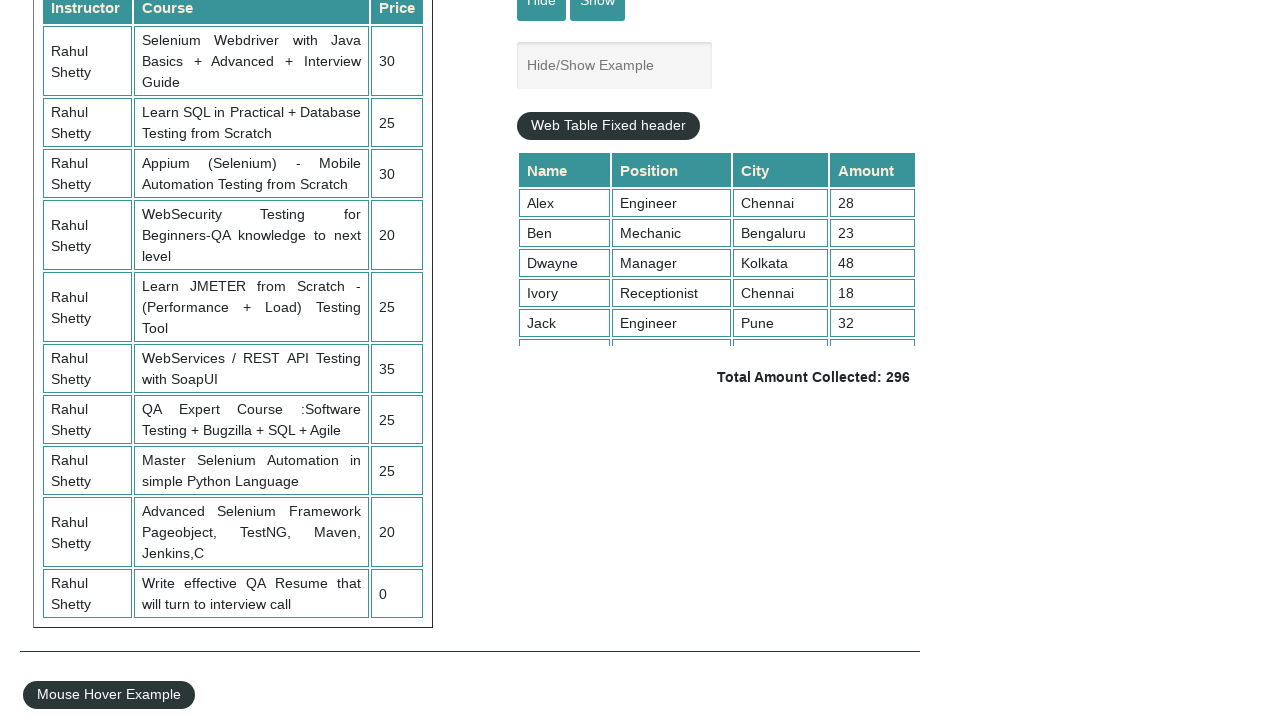